Tests filling the first name field in a practice form and verifying the input value

Starting URL: https://demoqa.com/automation-practice-form

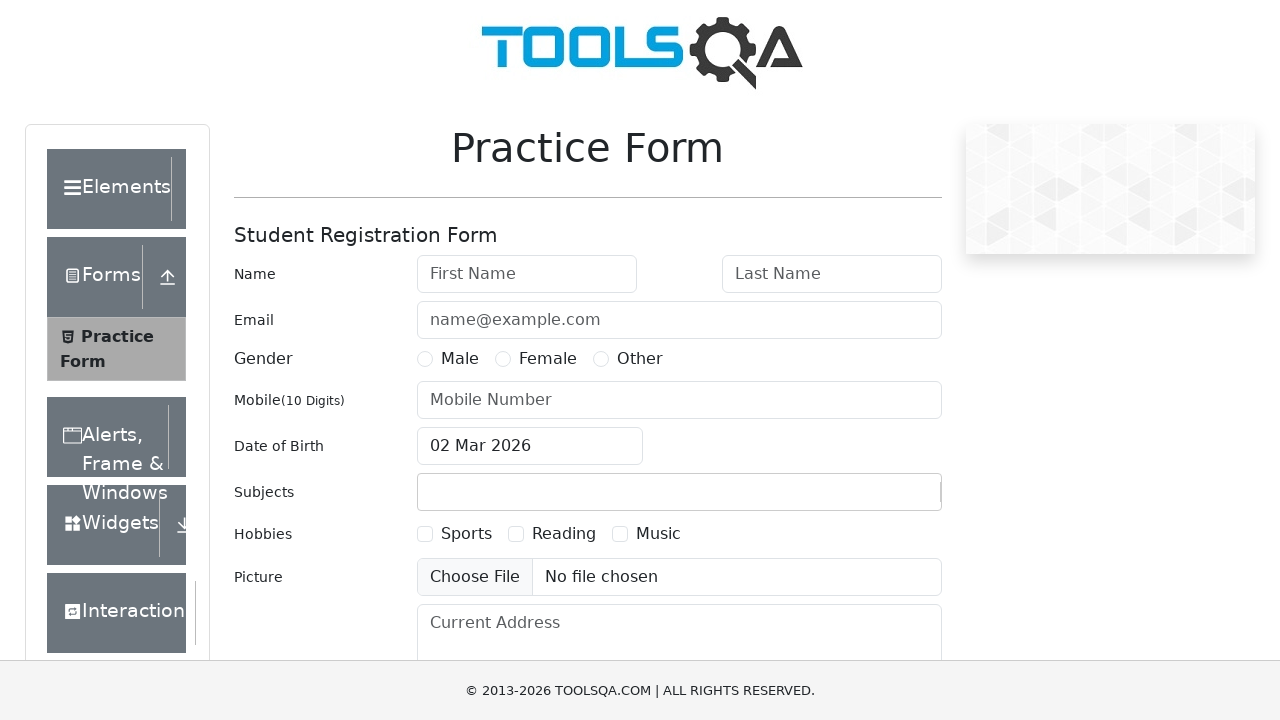

Filled first name field with 'Alexey' on #firstName
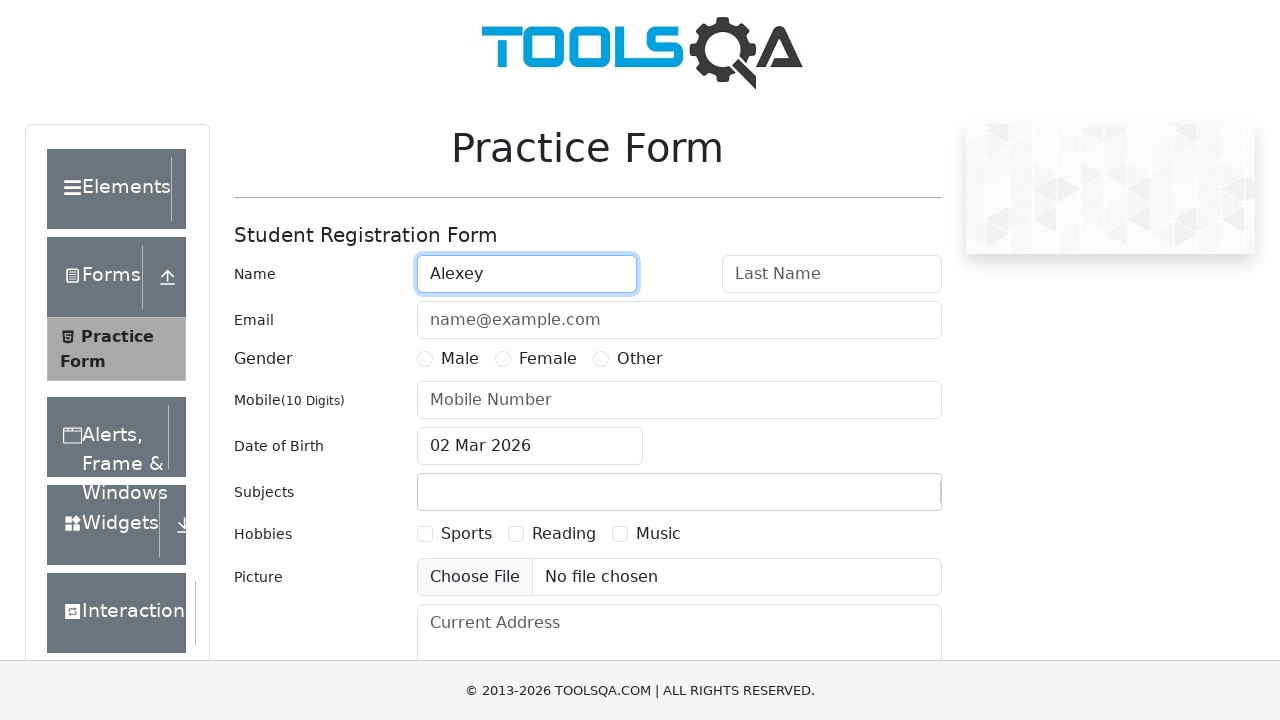

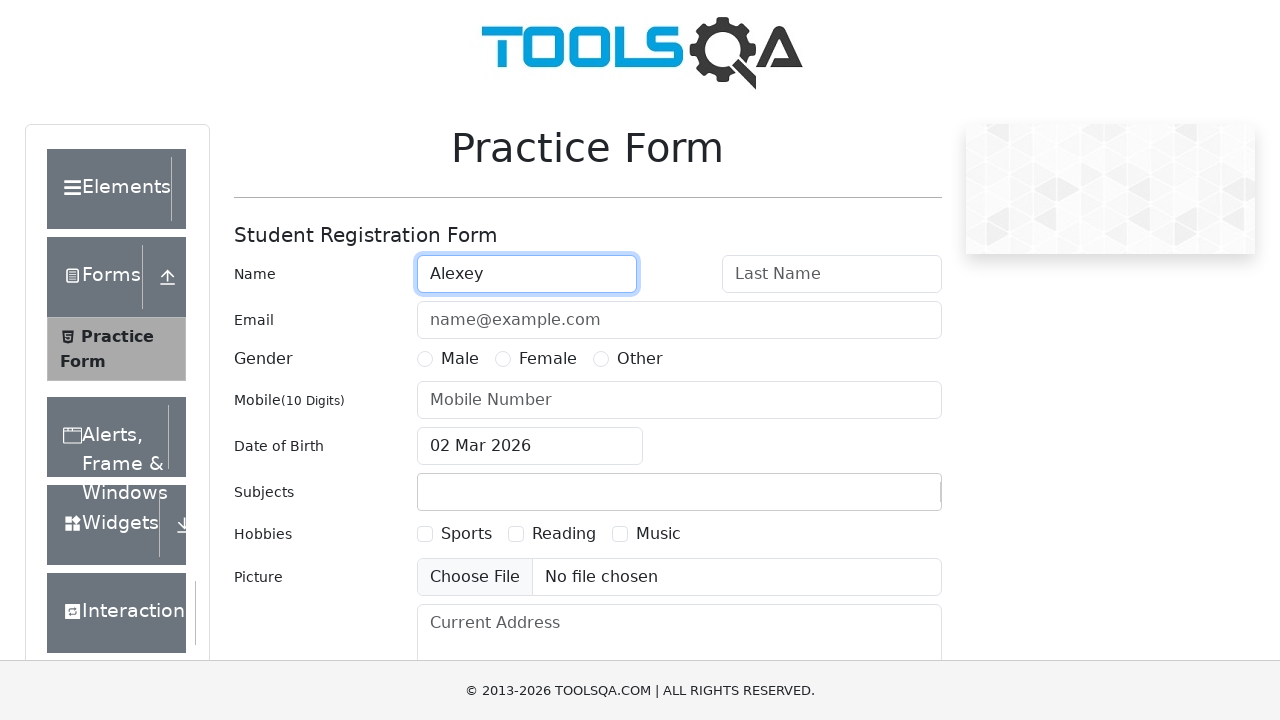